Automates playing a word search puzzle game by reading the letter grid, finding all words from the word list using a Trie data structure, and performing drag-and-drop actions to select each found word on the grid.

Starting URL: https://wordsearch.samsonn.com/

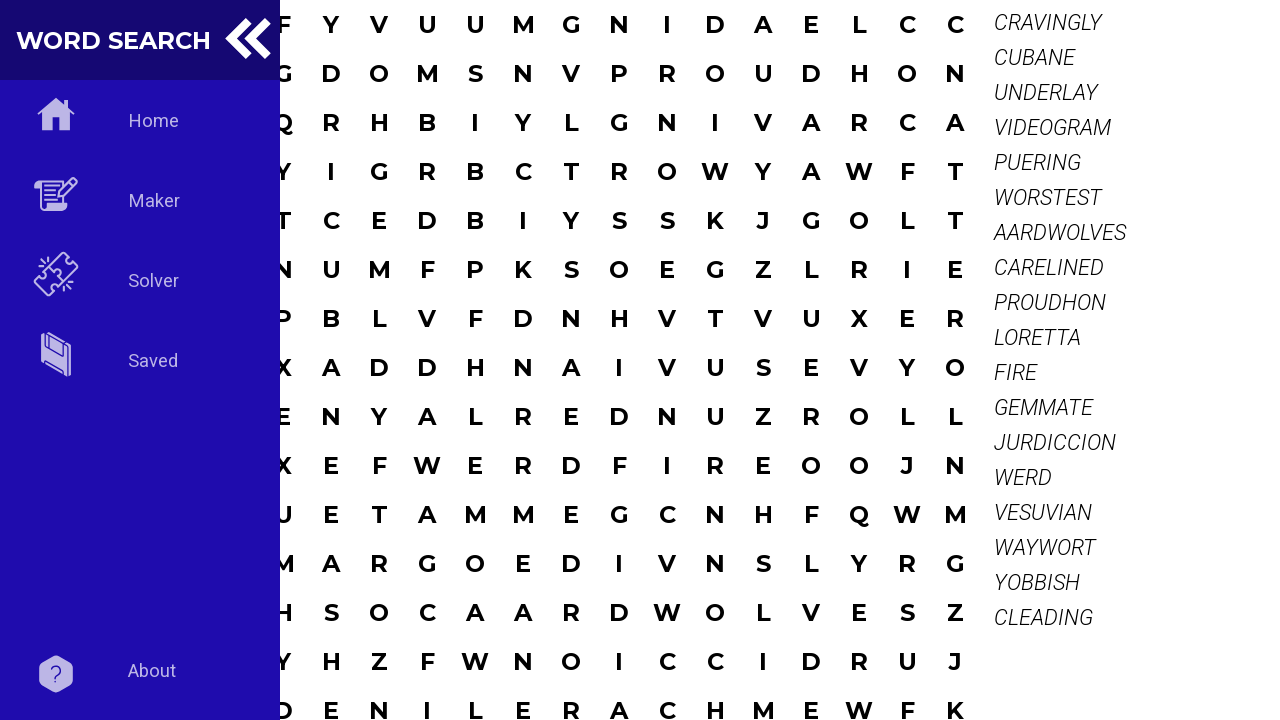

Waited for grid cells to load
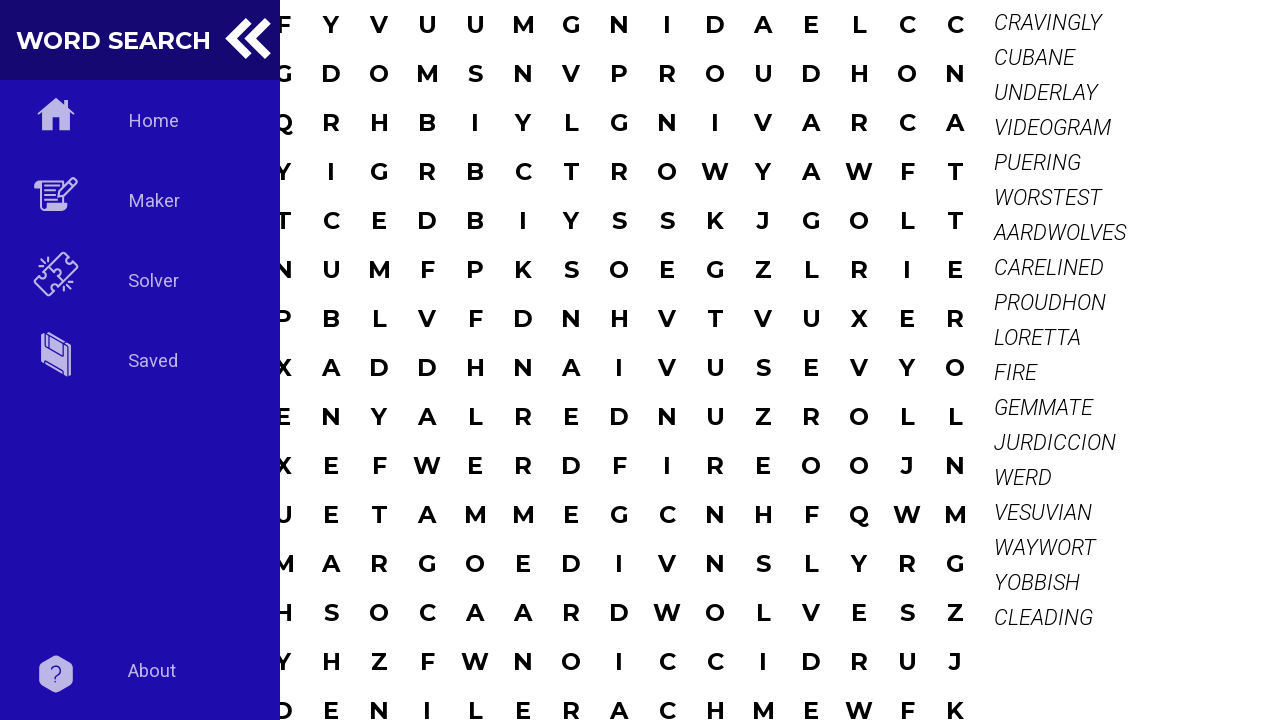

Waited 1 second for page to fully render
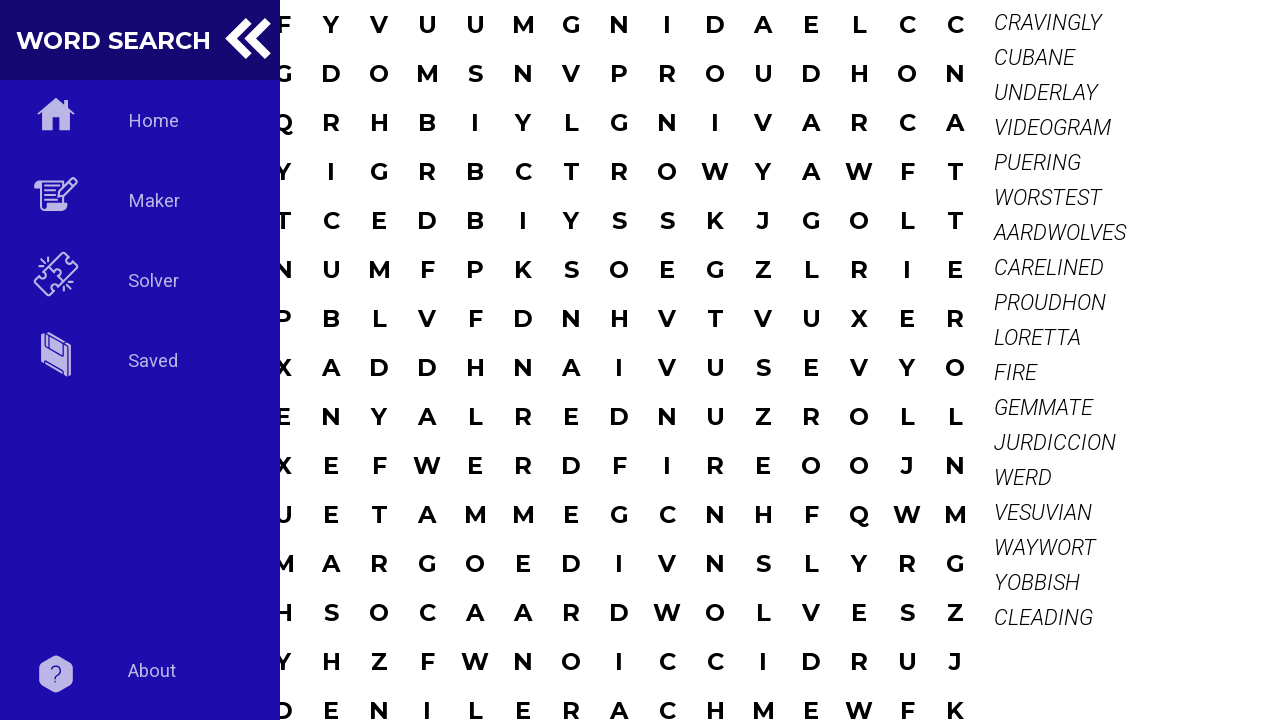

Read 15x15 letter grid from the puzzle
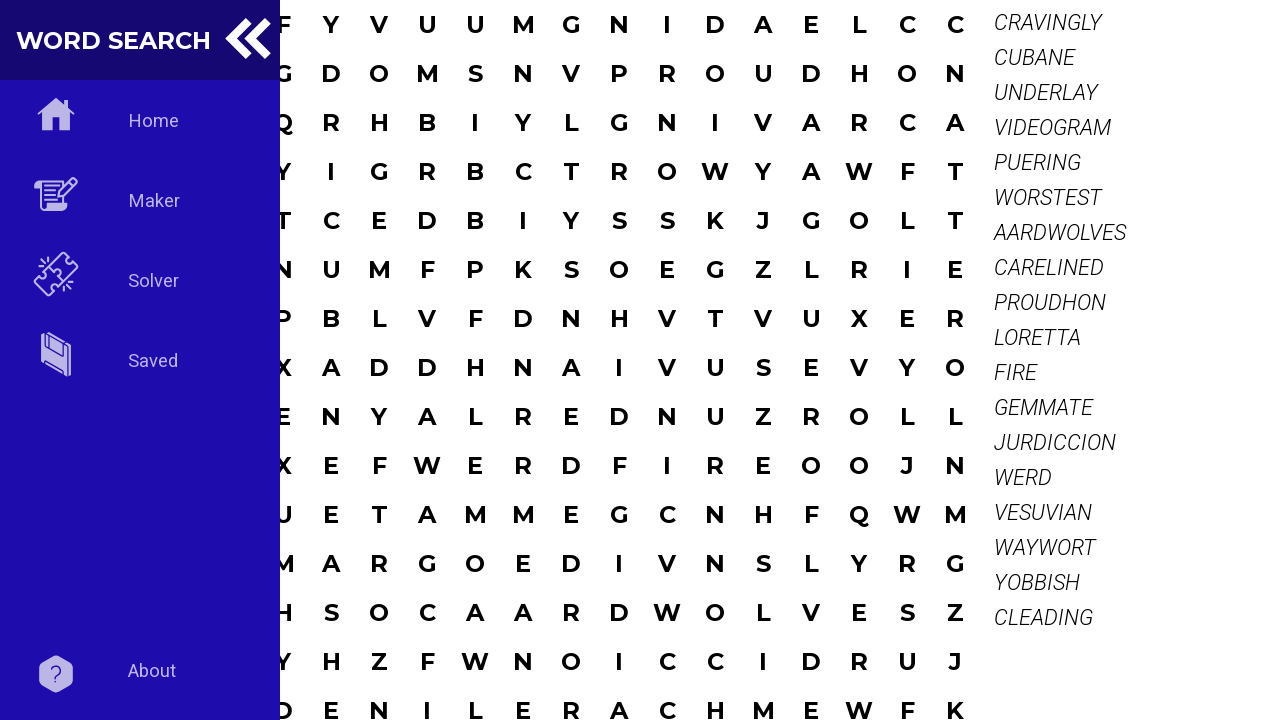

Extracted word list with 18 words
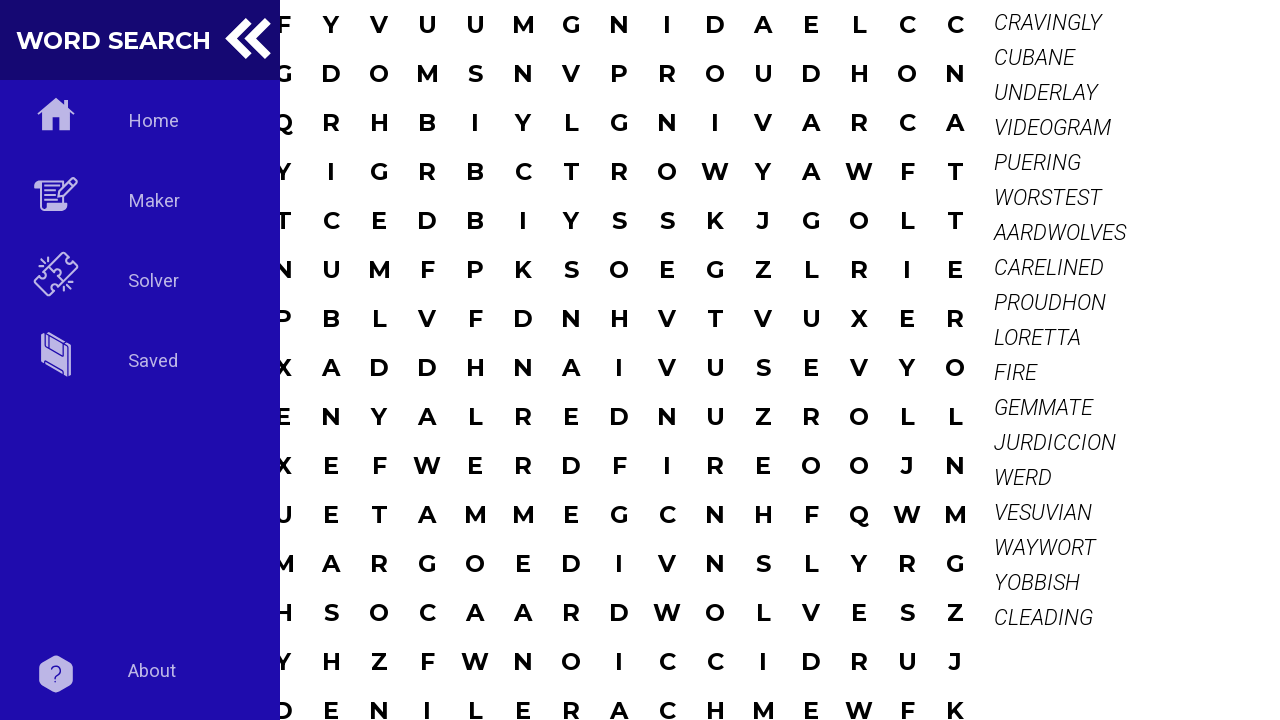

Built Trie data structure from word list
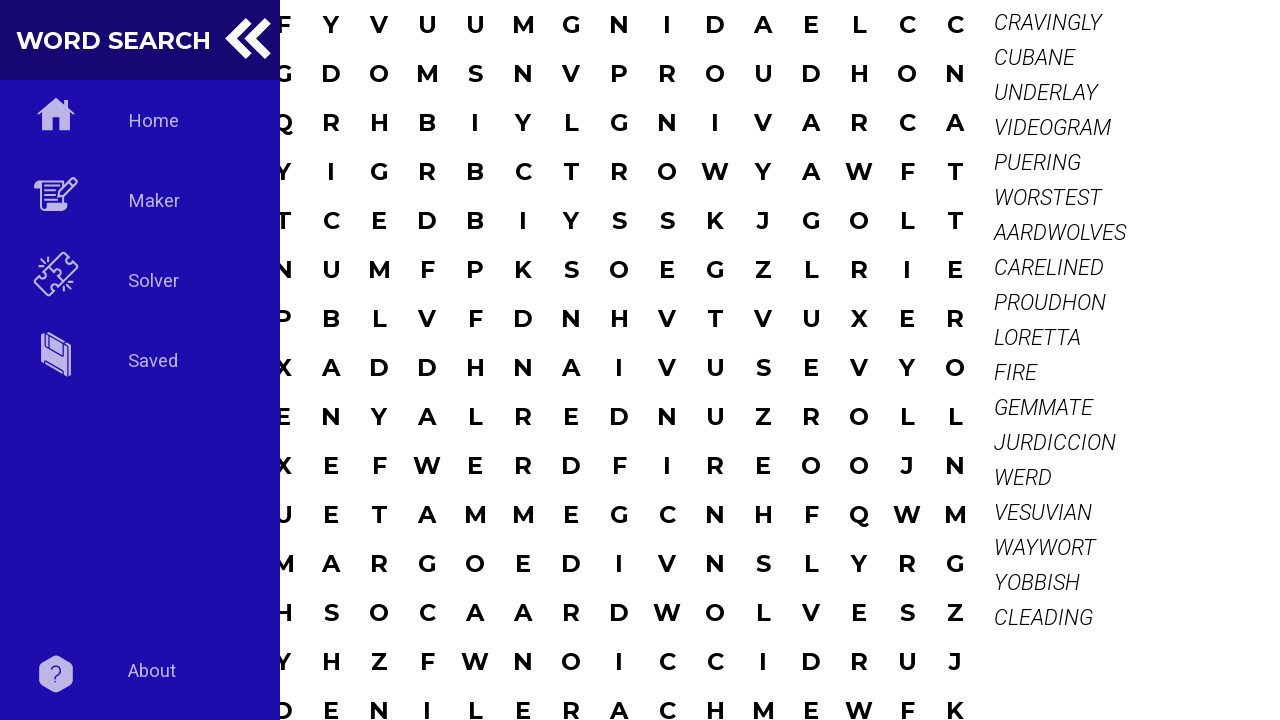

Found and selected word 'YOBBISH' via drag from (0,1) to (6,7) at (619, 318)
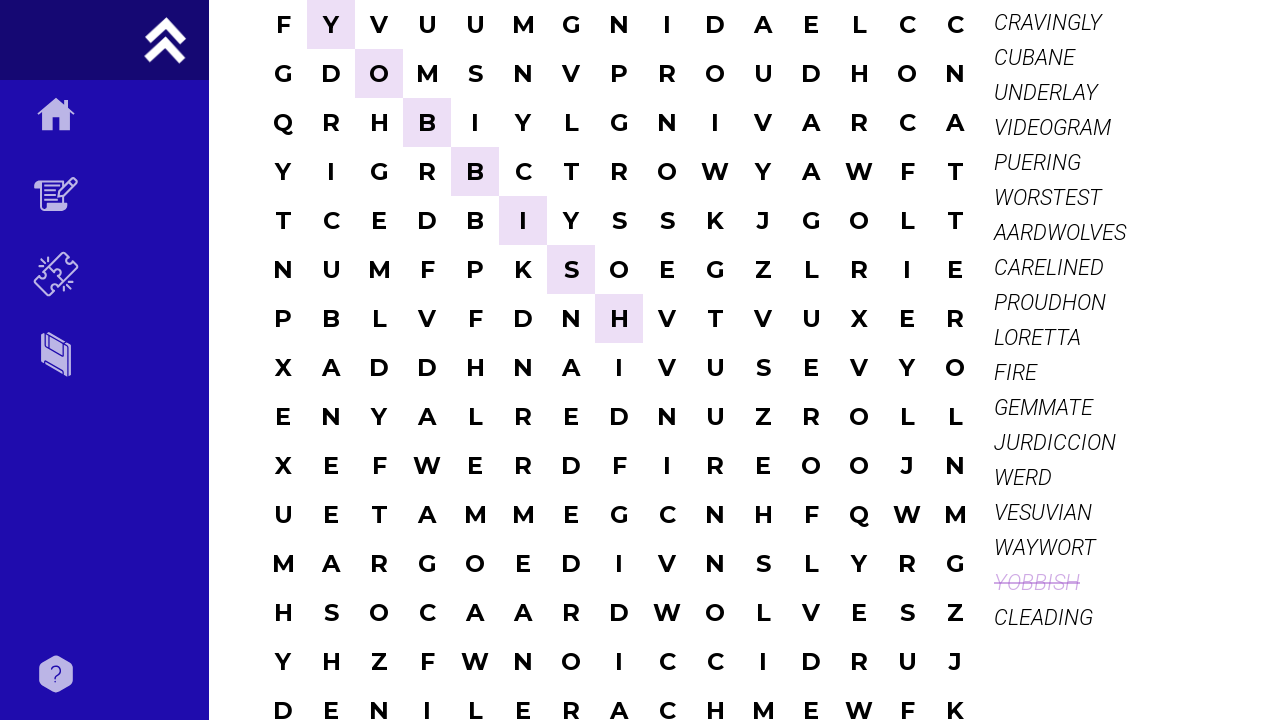

Found and selected word 'CLEADING' via drag from (0,13) to (0,6) at (571, 24)
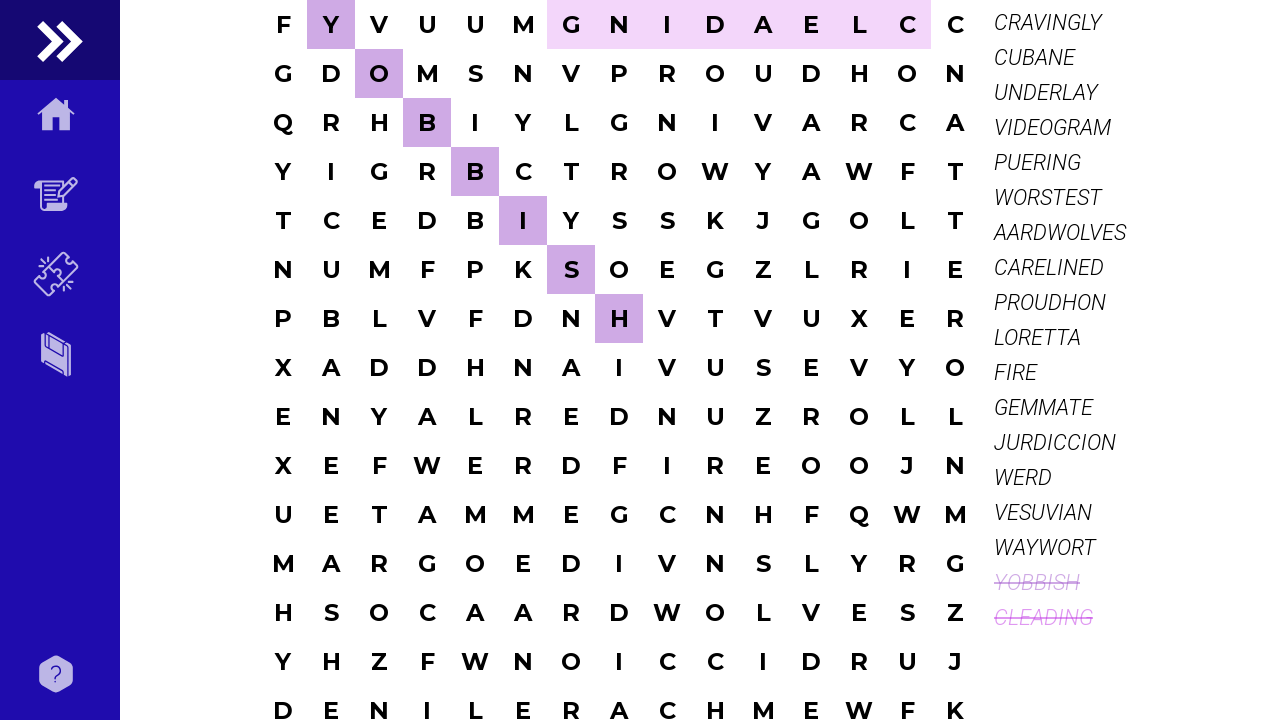

Found and selected word 'PROUDHON' via drag from (1,7) to (1,14) at (955, 74)
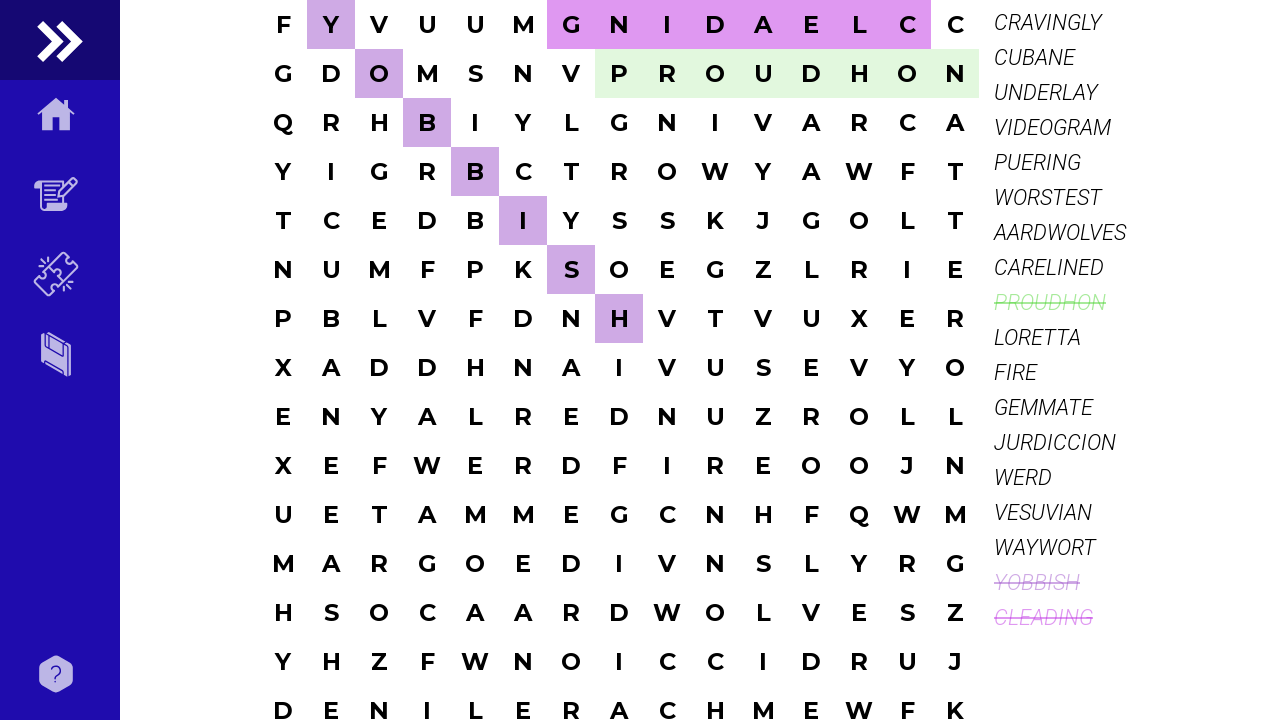

Found and selected word 'CRAVINGLY' via drag from (2,13) to (2,5) at (523, 122)
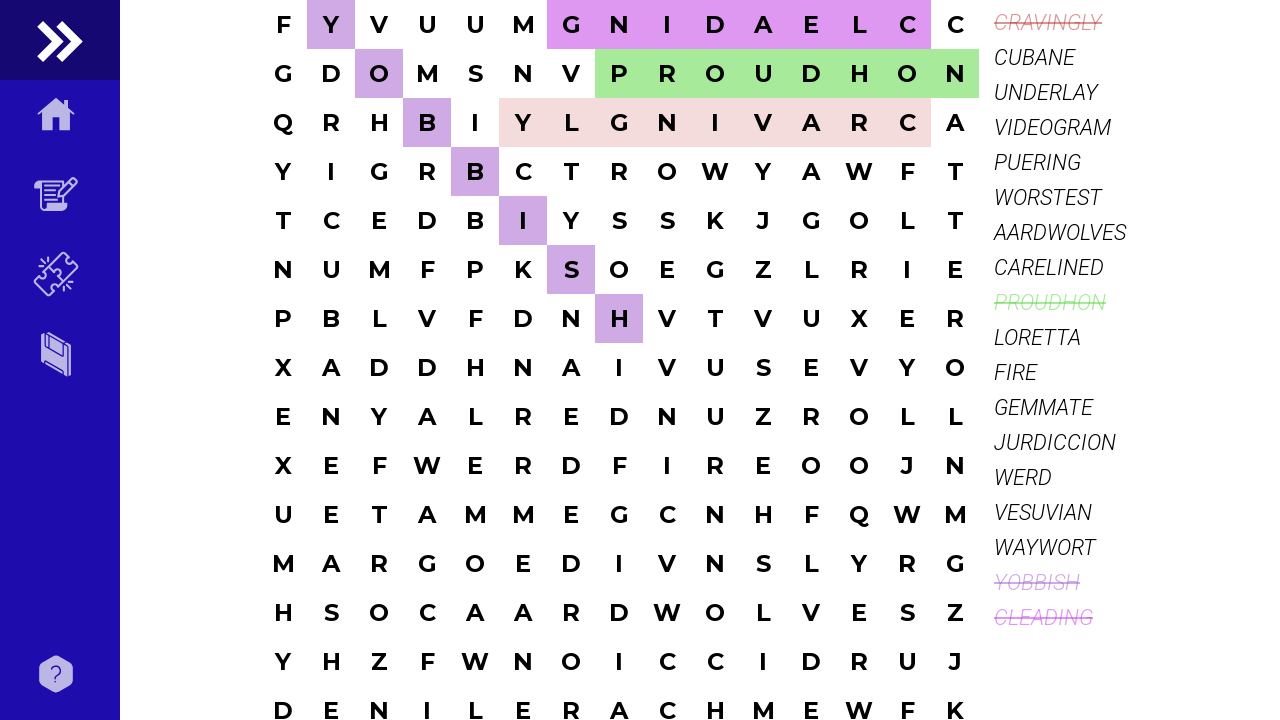

Found and selected word 'WAYWORT' via drag from (3,12) to (3,6) at (571, 172)
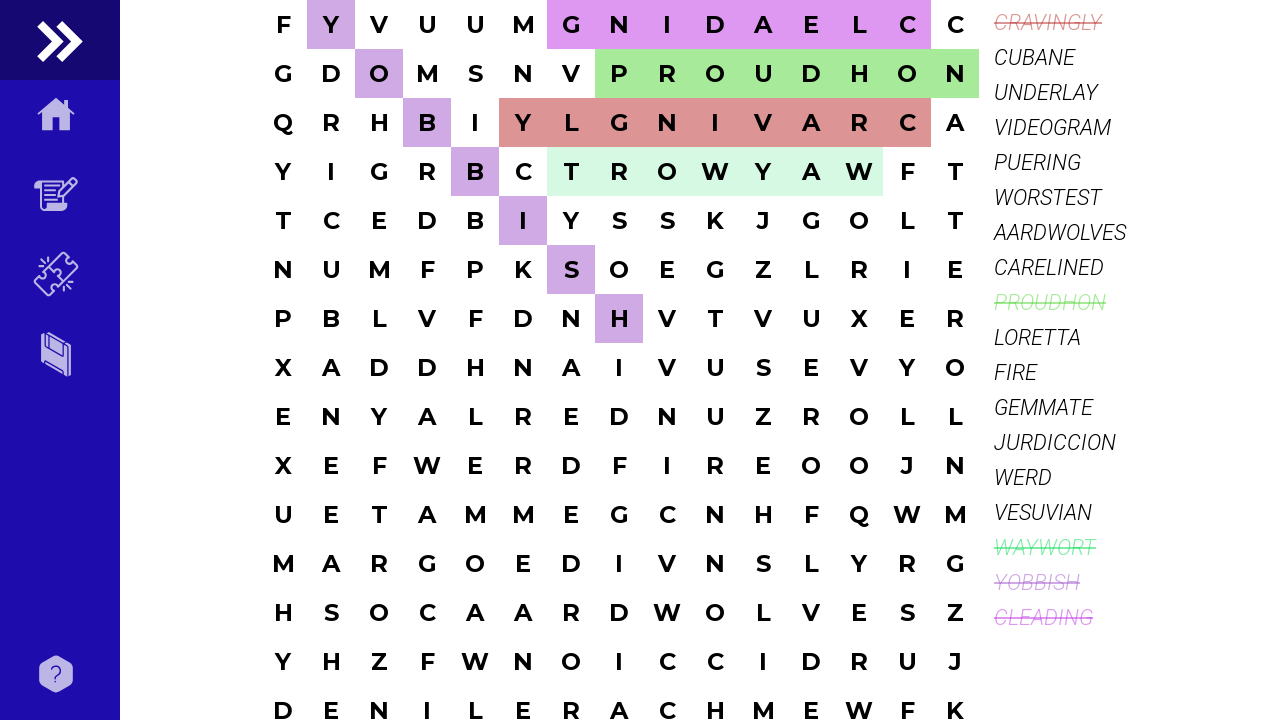

Found and selected word 'CUBANE' via drag from (4,1) to (9,1) at (331, 466)
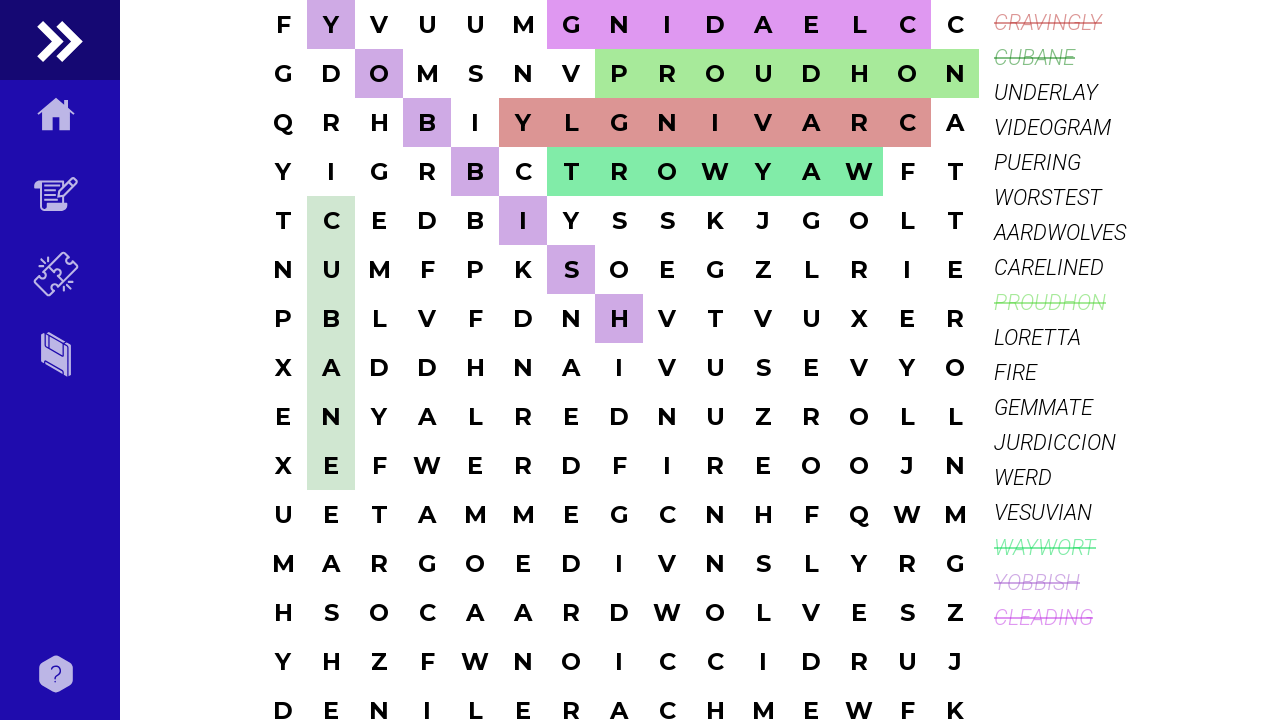

Found and selected word 'PUERING' via drag from (6,0) to (0,6) at (571, 24)
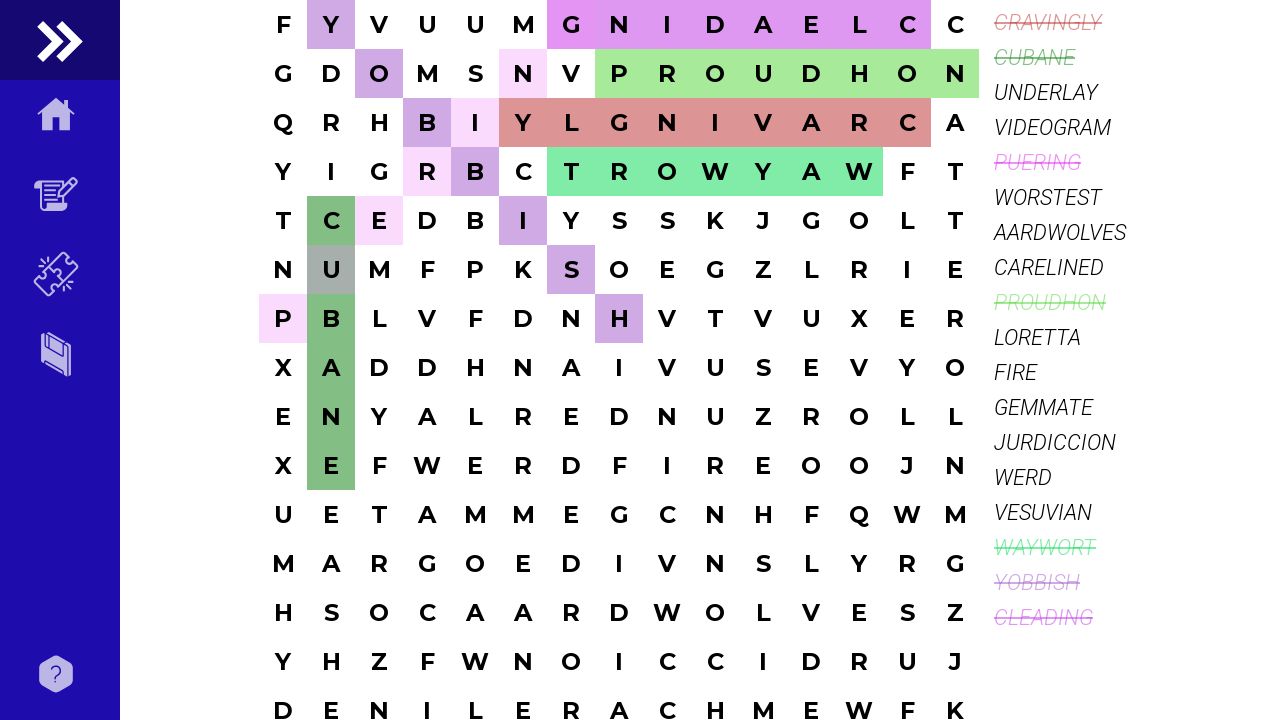

Found and selected word 'VESUVIAN' via drag from (7,12) to (7,5) at (523, 368)
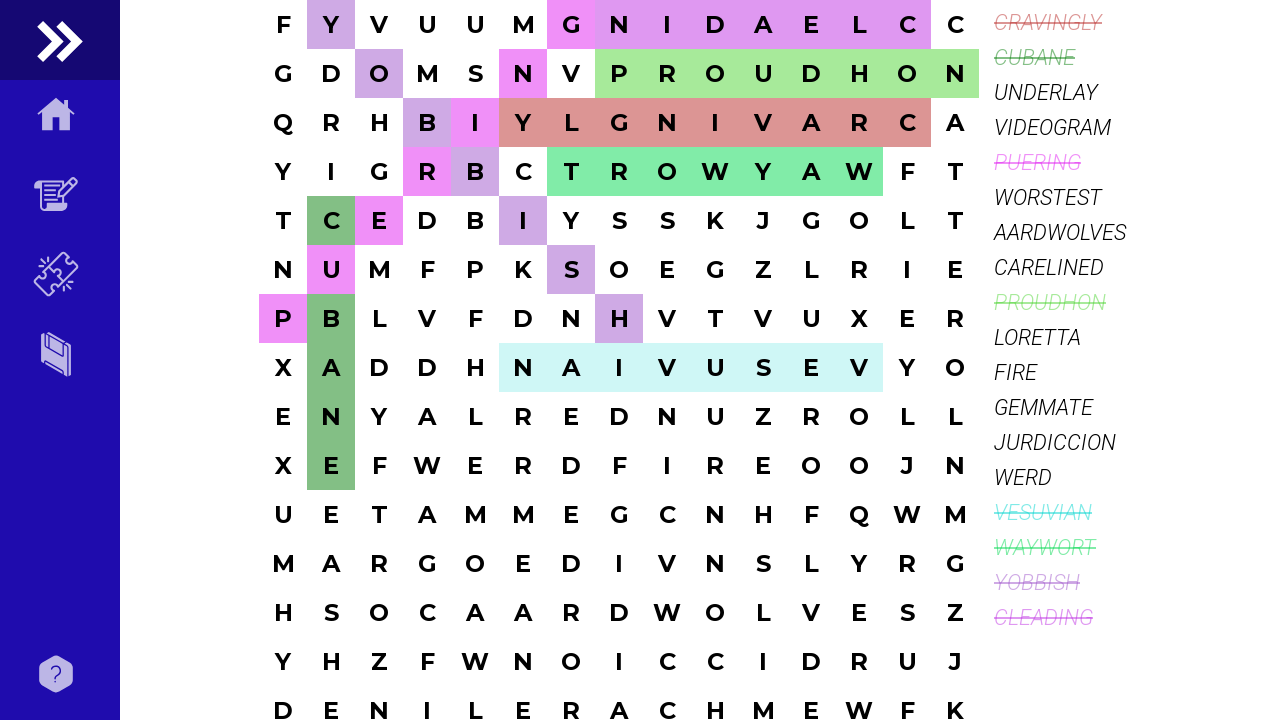

Found and selected word 'UNDERLAY' via drag from (8,9) to (8,2) at (379, 416)
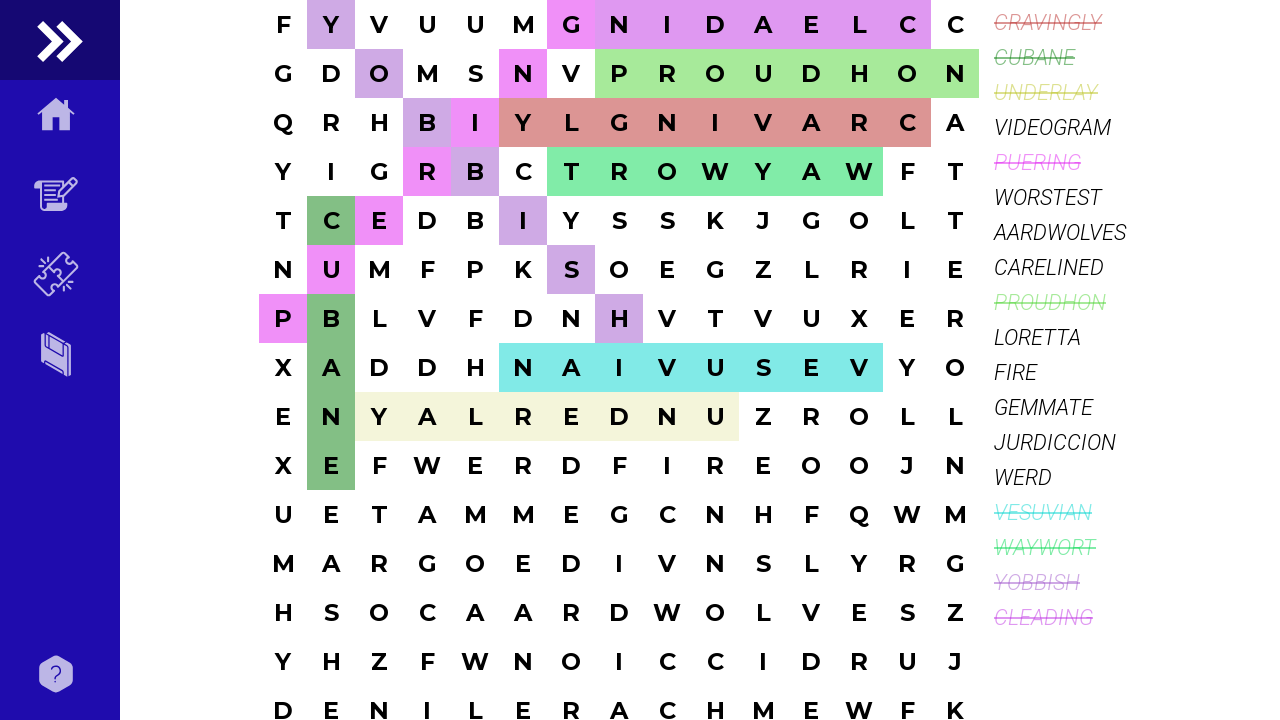

Found and selected word 'LORETTA' via drag from (8,14) to (2,14) at (955, 122)
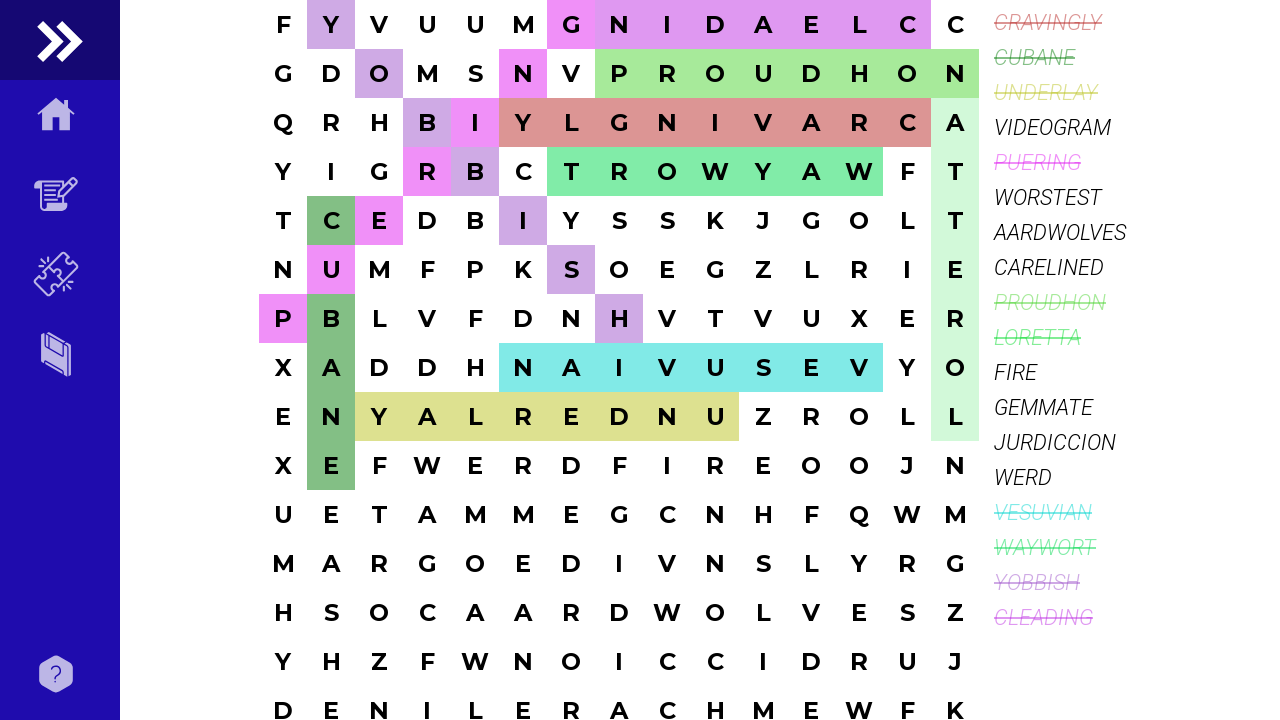

Found and selected word 'WERD' via drag from (9,3) to (9,6) at (571, 466)
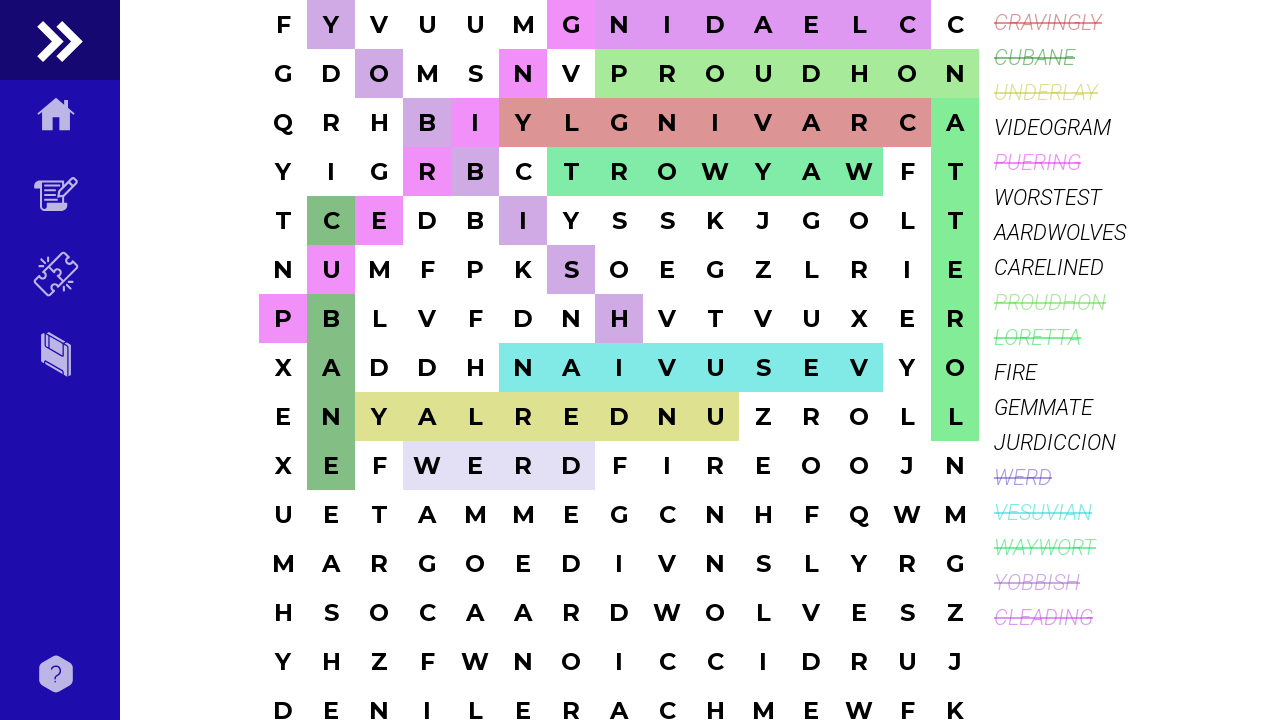

Found and selected word 'FIRE' via drag from (9,7) to (9,10) at (763, 466)
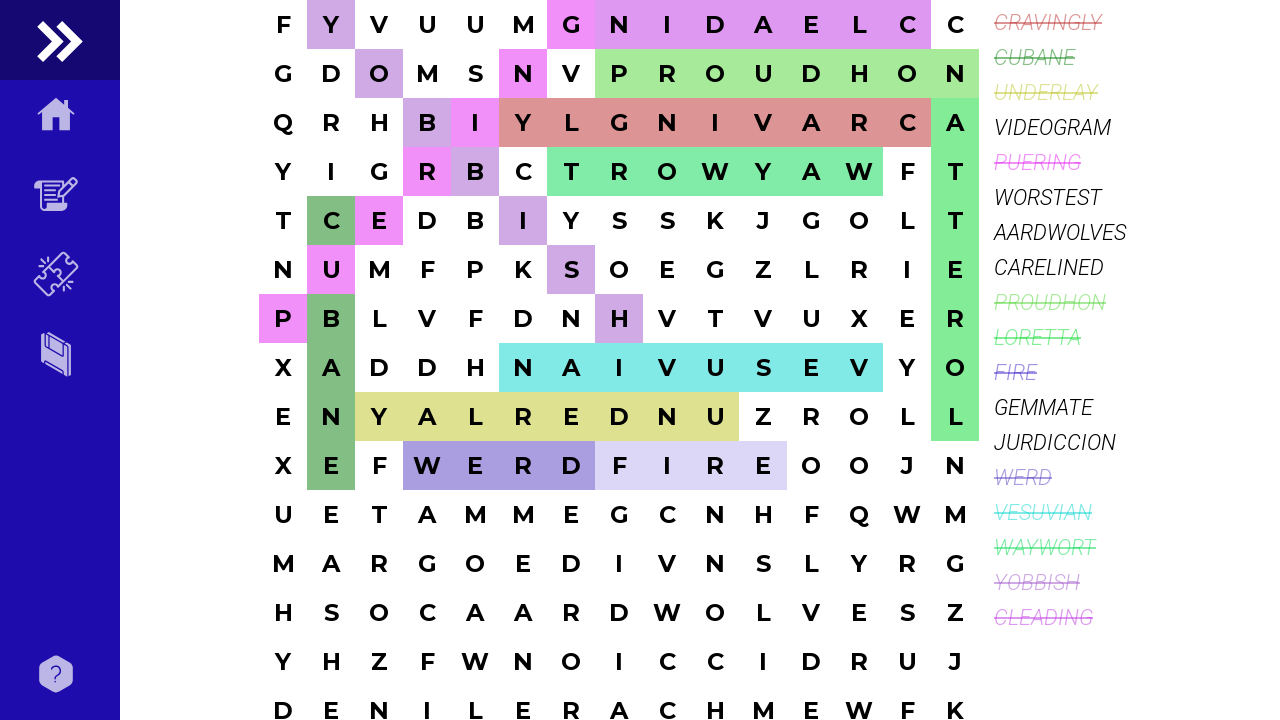

Found and selected word 'GEMMATE' via drag from (10,7) to (10,1) at (331, 514)
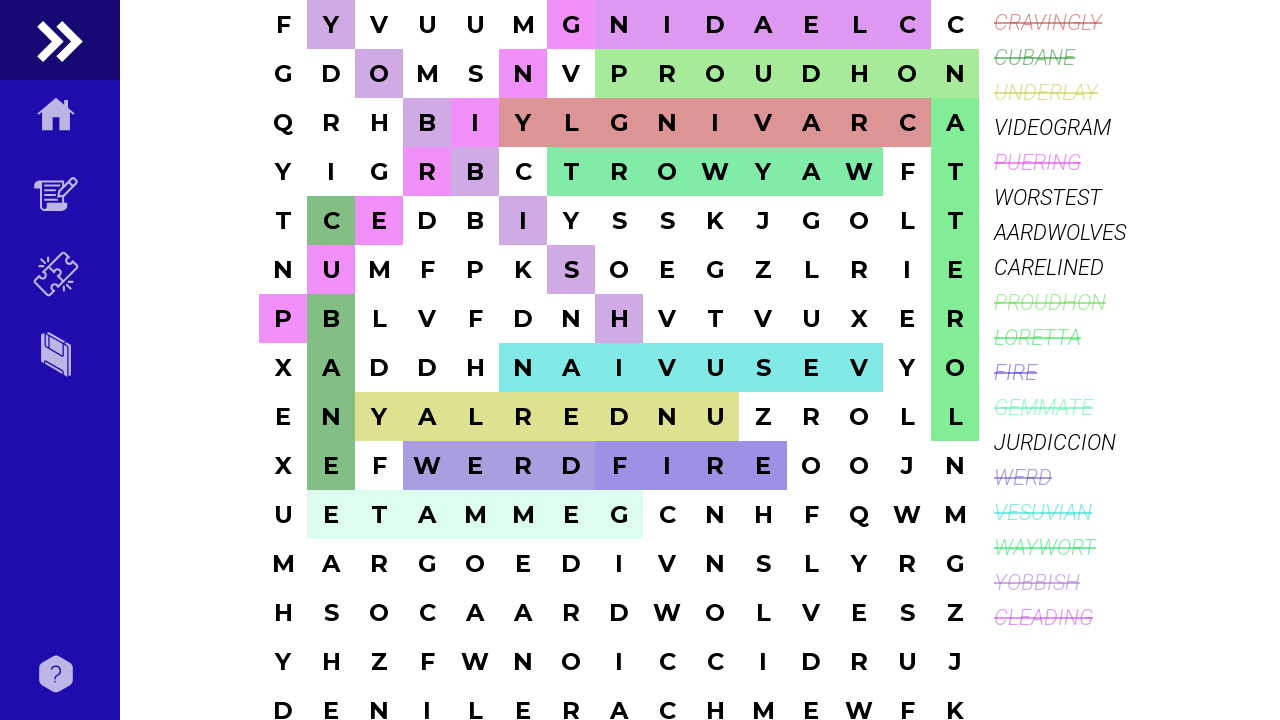

Found and selected word 'WORSTEST' via drag from (10,13) to (3,6) at (571, 172)
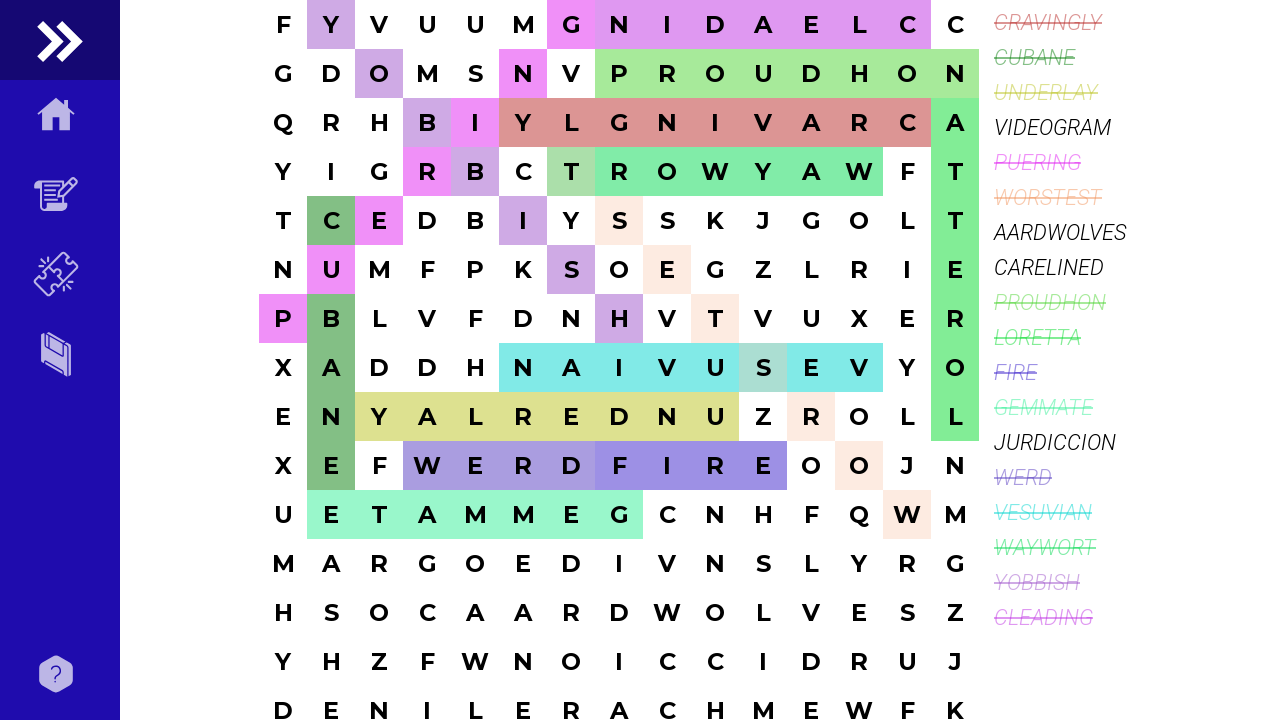

Found and selected word 'VIDEOGRAM' via drag from (11,8) to (11,0) at (283, 564)
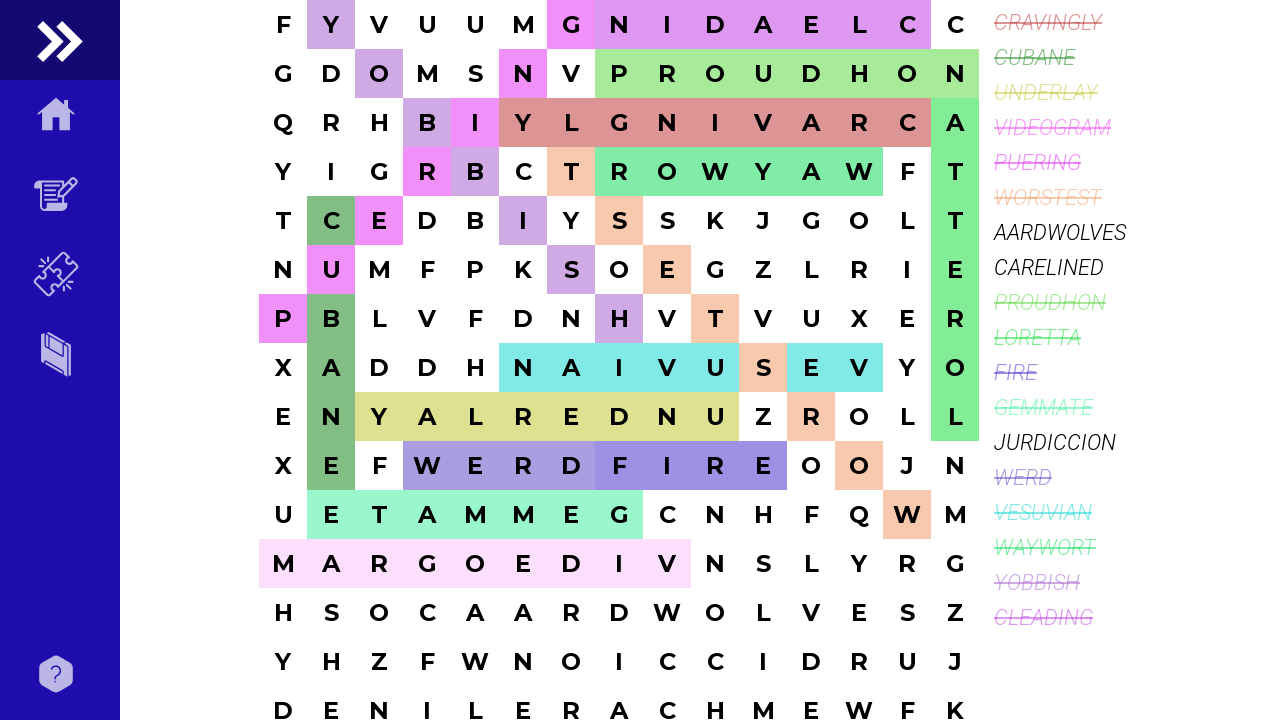

Found and selected word 'AARDWOLVES' via drag from (12,4) to (12,13) at (907, 612)
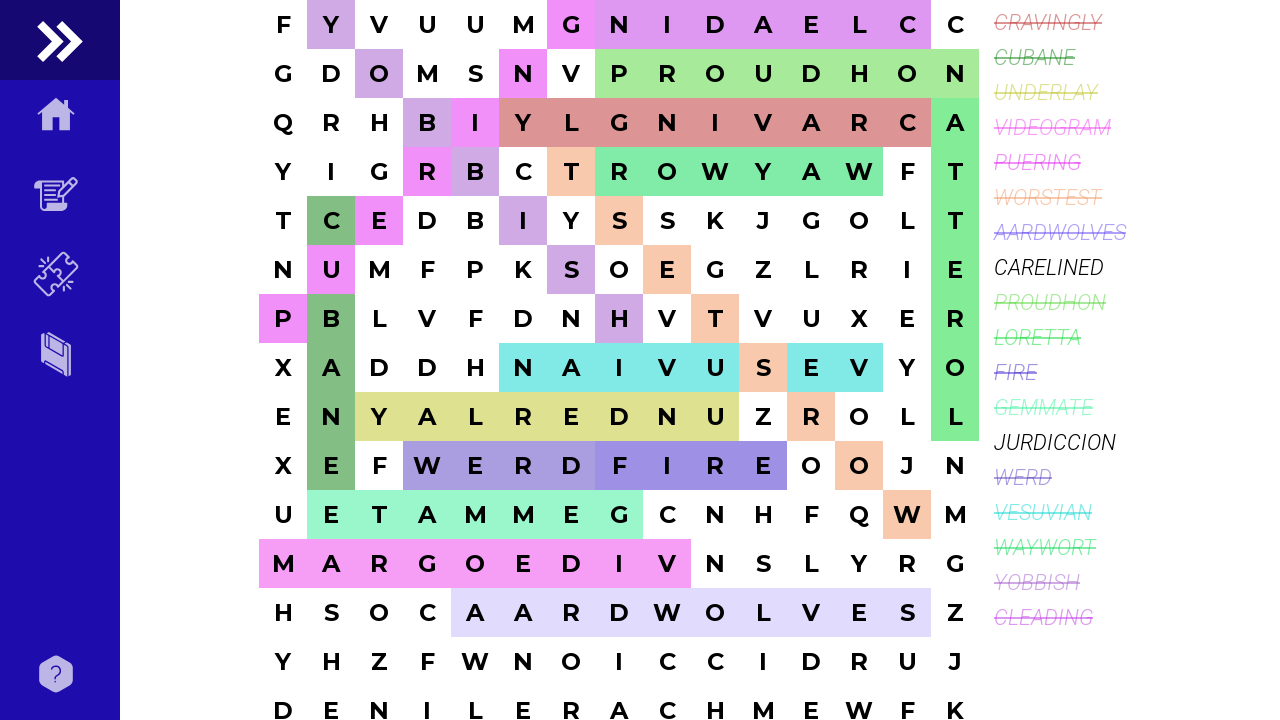

Found and selected word 'JURDICCION' via drag from (13,14) to (13,5) at (523, 662)
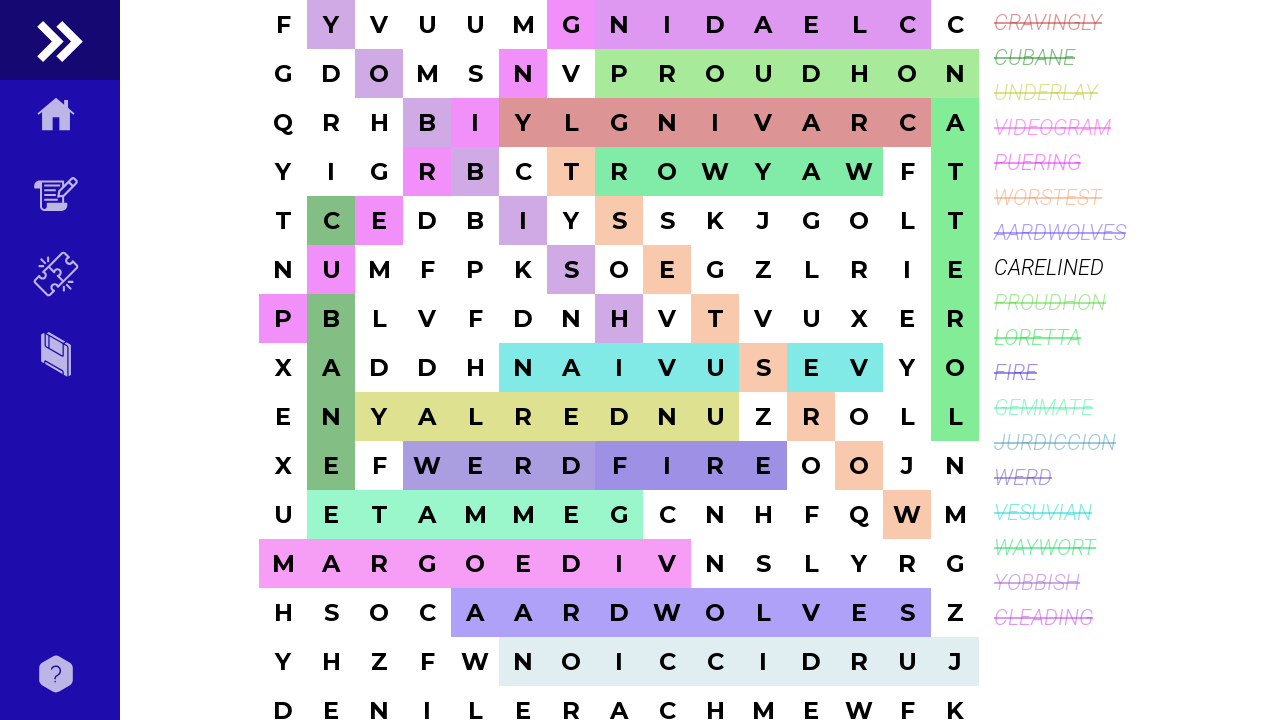

Found and selected word 'CARELINED' via drag from (14,8) to (14,0) at (283, 696)
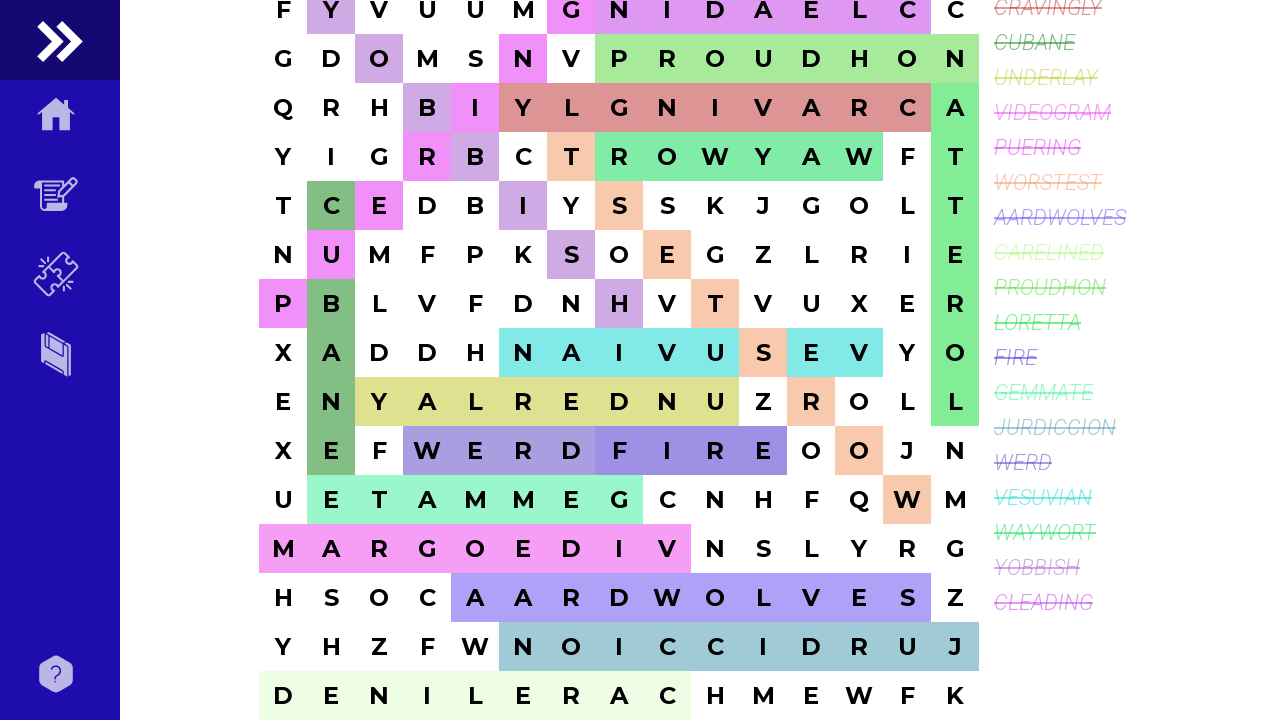

Completed search in all 8 directions from all grid positions
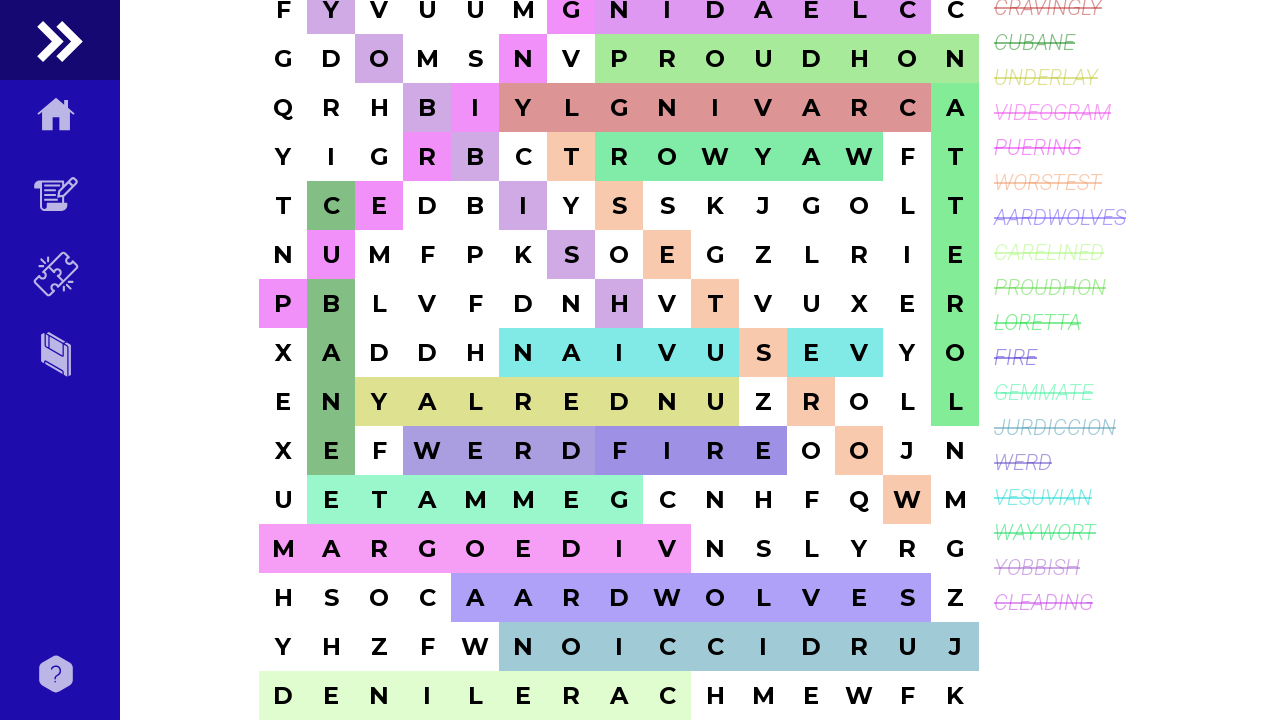

Waited 2 seconds for puzzle completion
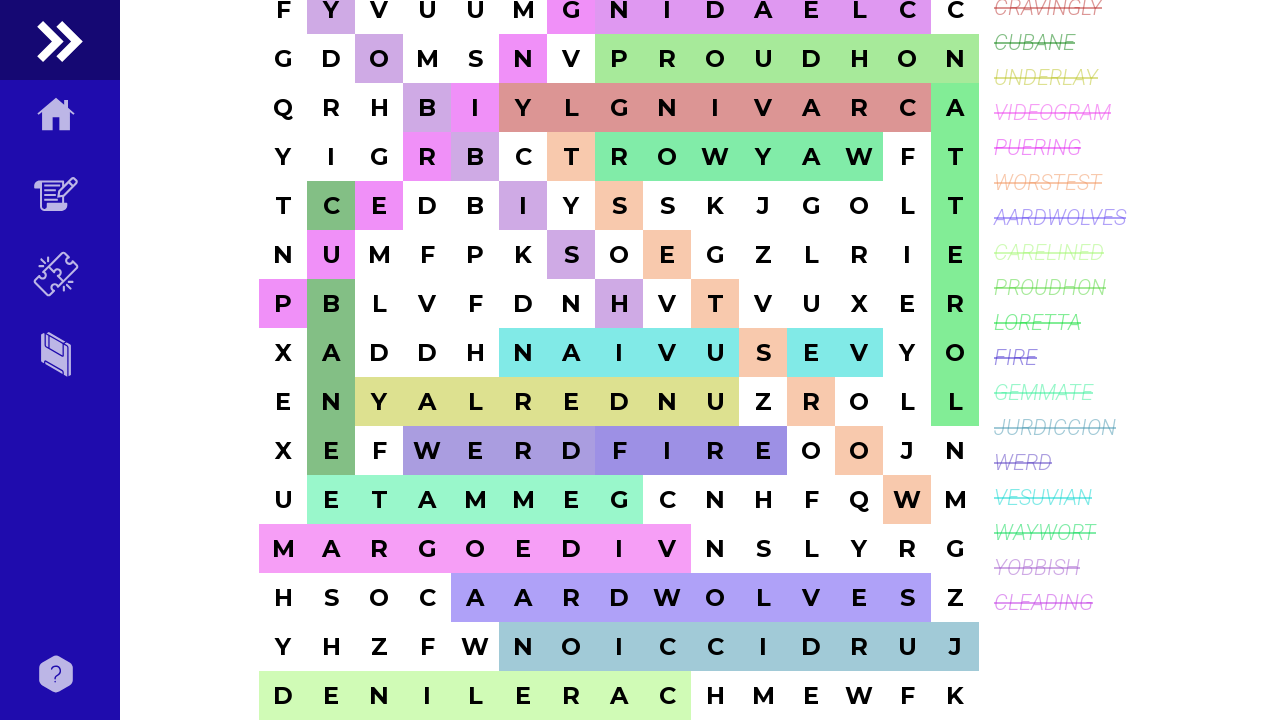

Set up dialog handler to accept completion alert
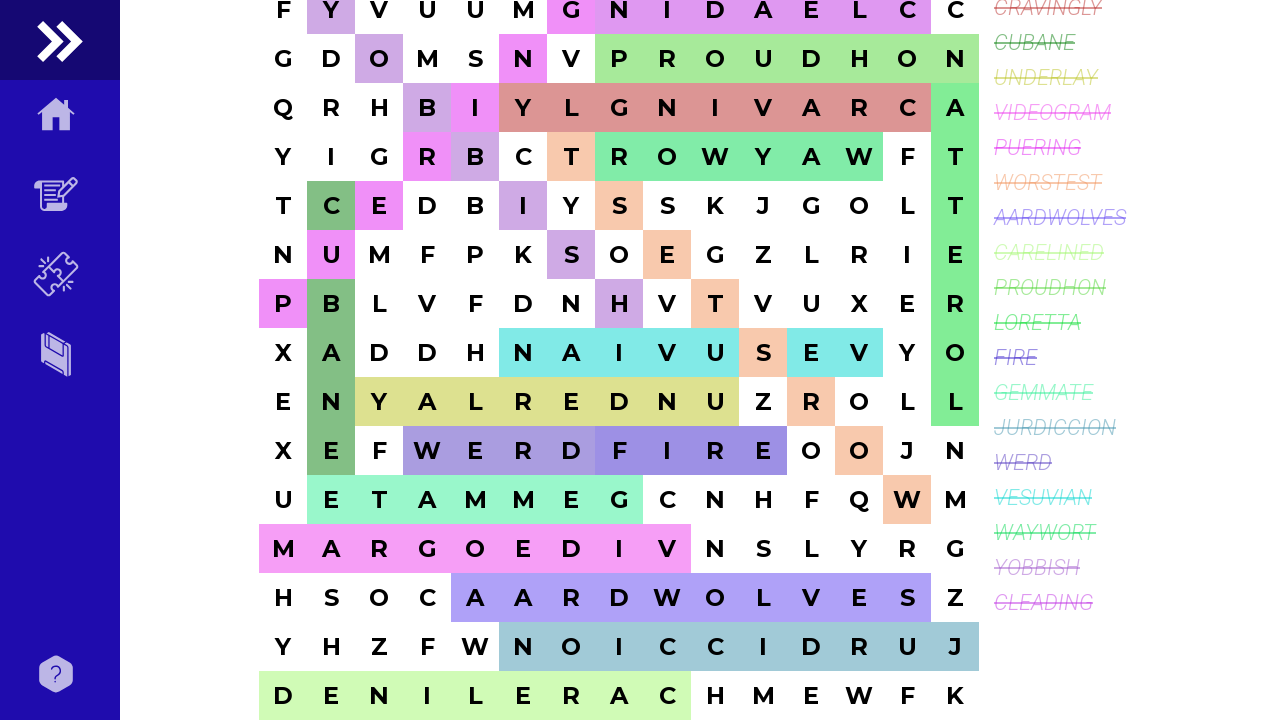

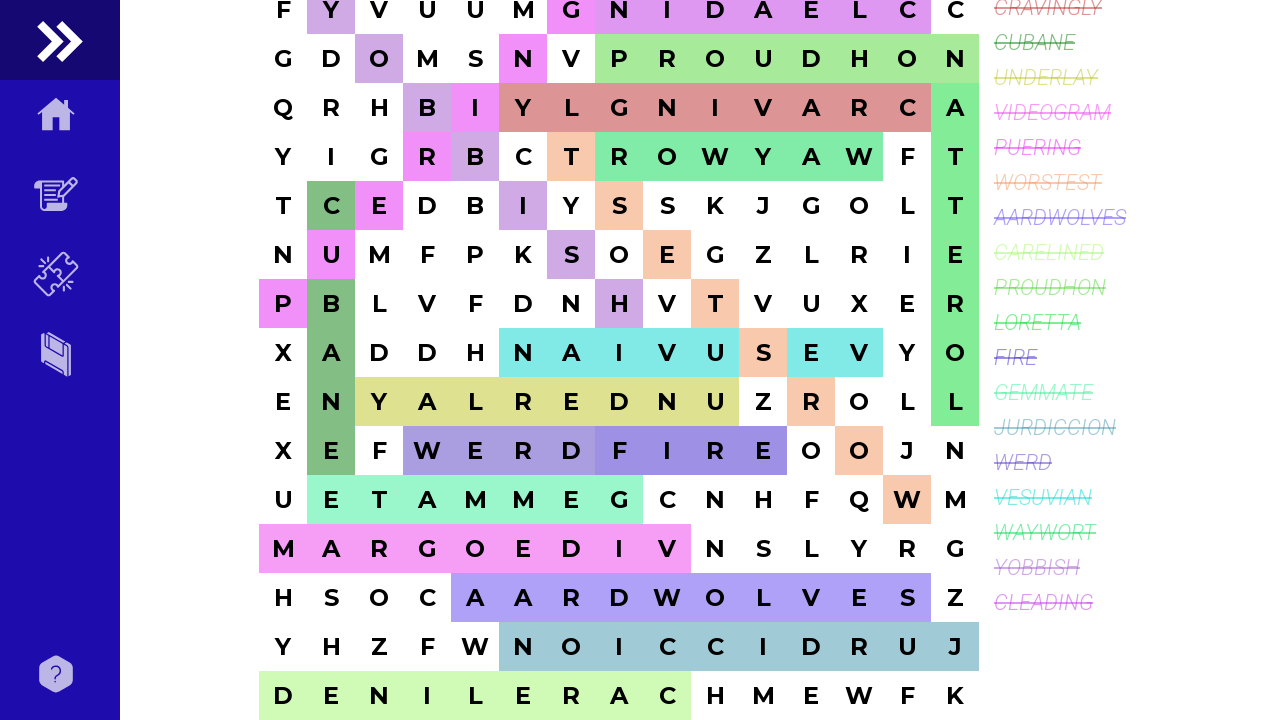